Tests search functionality by entering country name and verifying that correct data is displayed

Starting URL: https://www.jqueryscript.net/demo/CRUD-Data-Grid-Plugin-jQuery-Quickgrid/

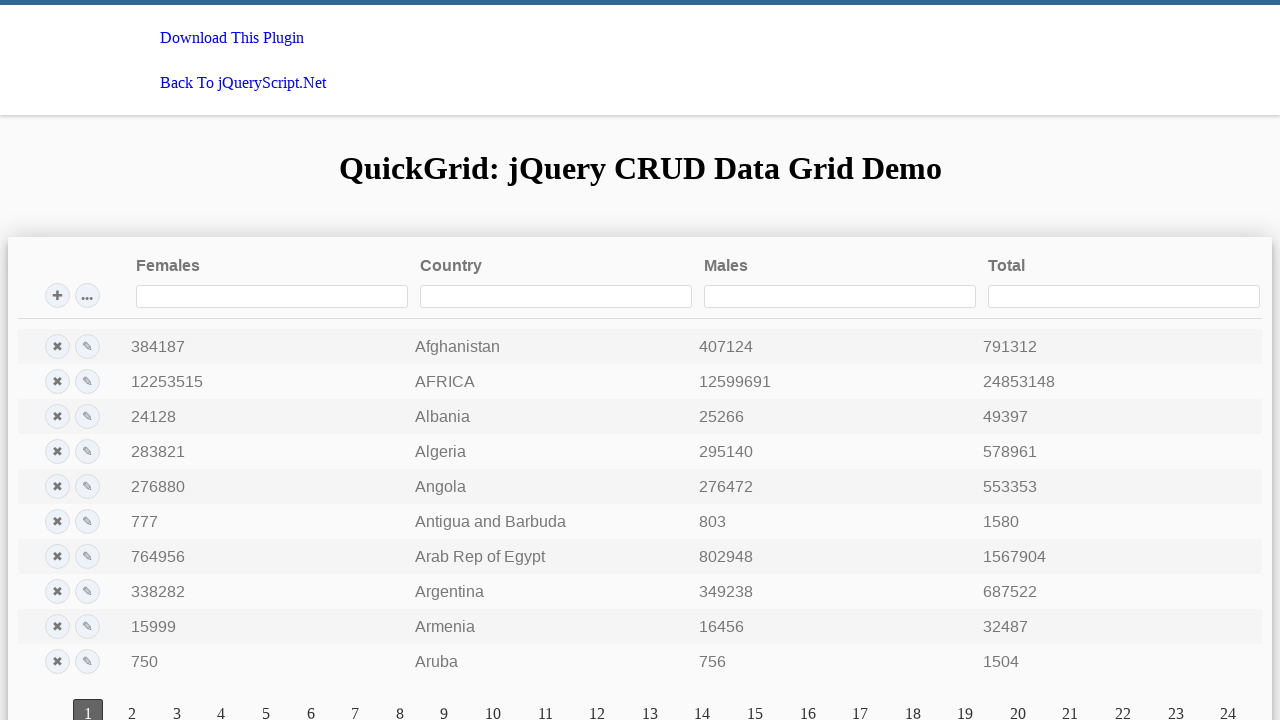

Filled Country filter field with 'Afghanistan' on //div[text()='Country']/parent::div/following-sibling::input
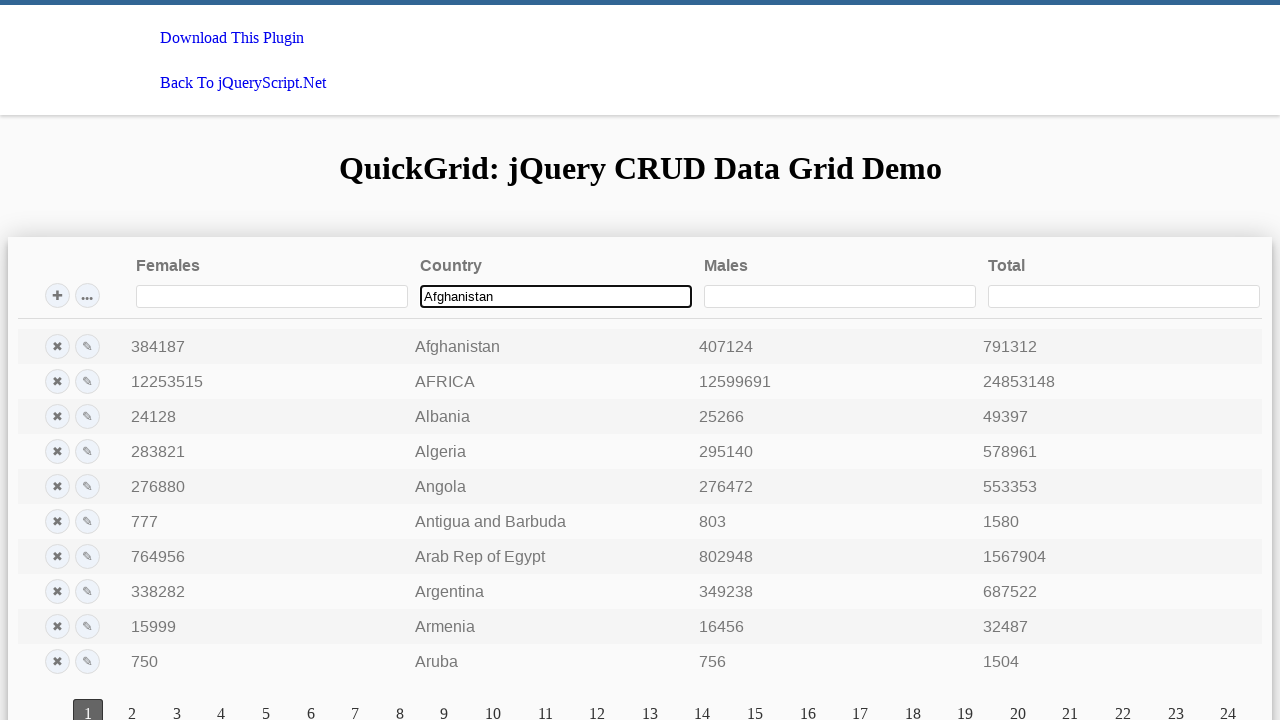

Pressed Enter to apply country filter on //div[text()='Country']/parent::div/following-sibling::input
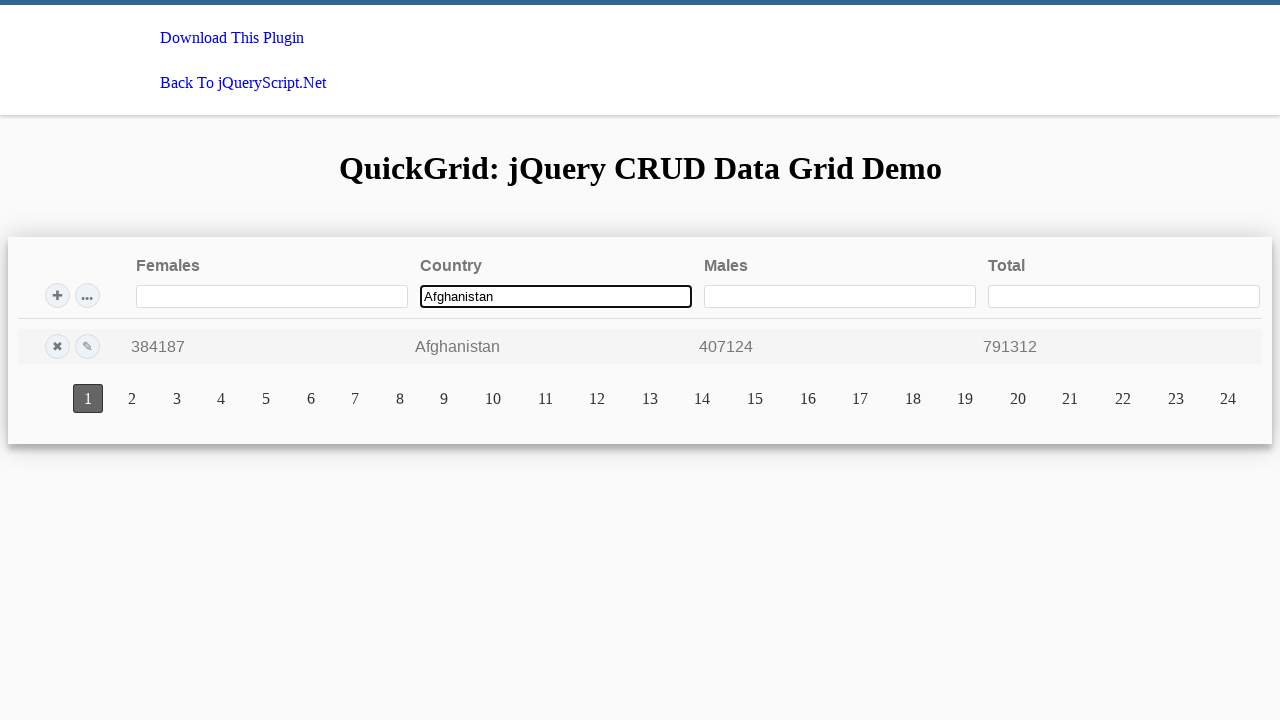

Verified Afghanistan data row is displayed
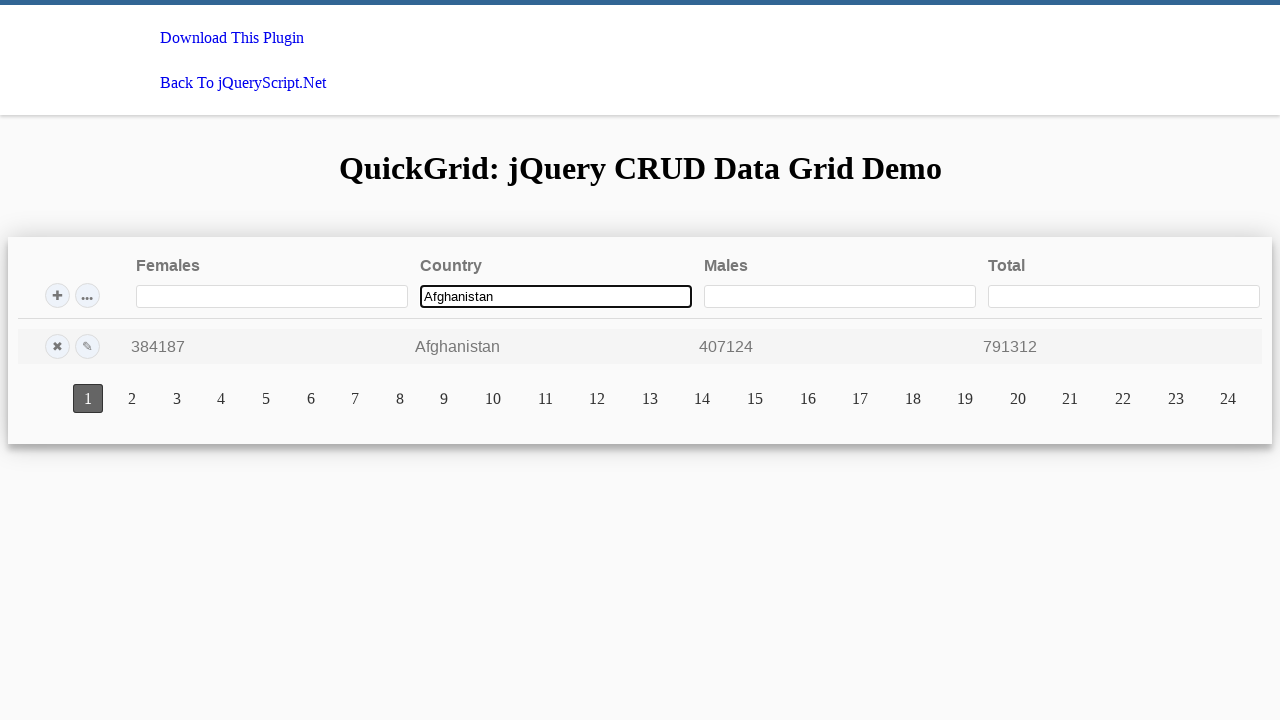

Verified correct female population data (384187) for Afghanistan
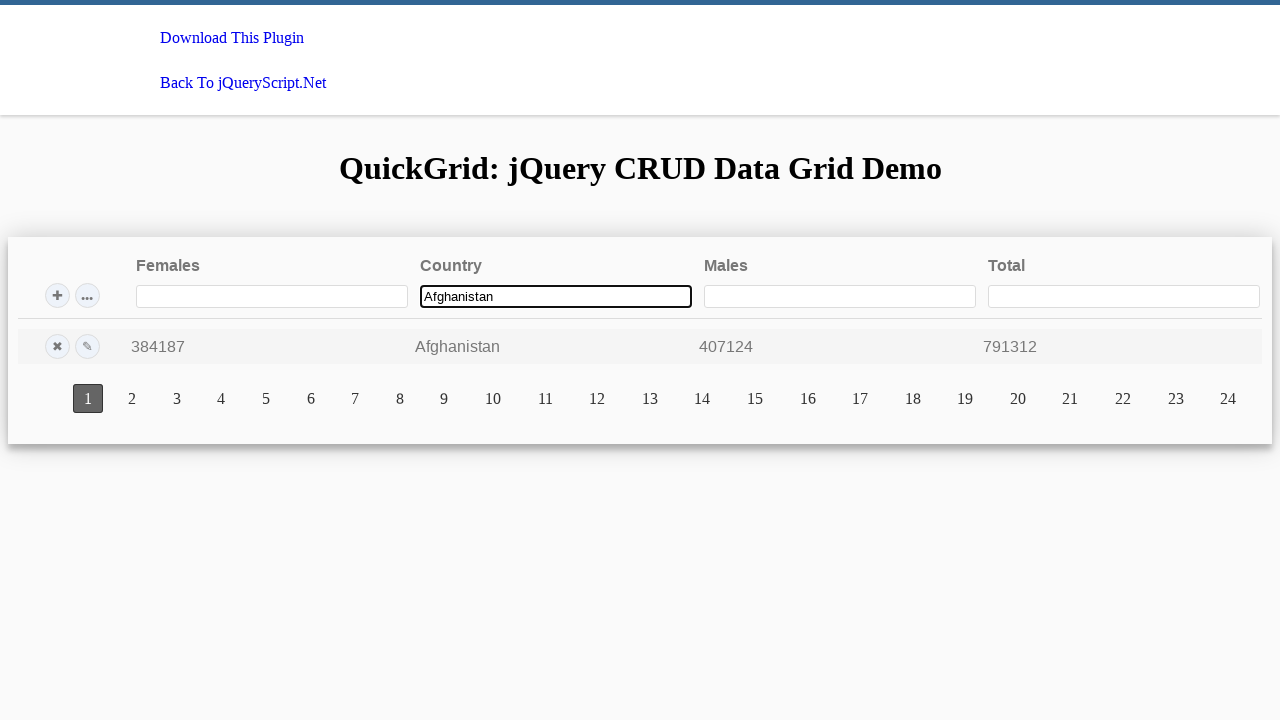

Verified correct male population data (407124) for Afghanistan
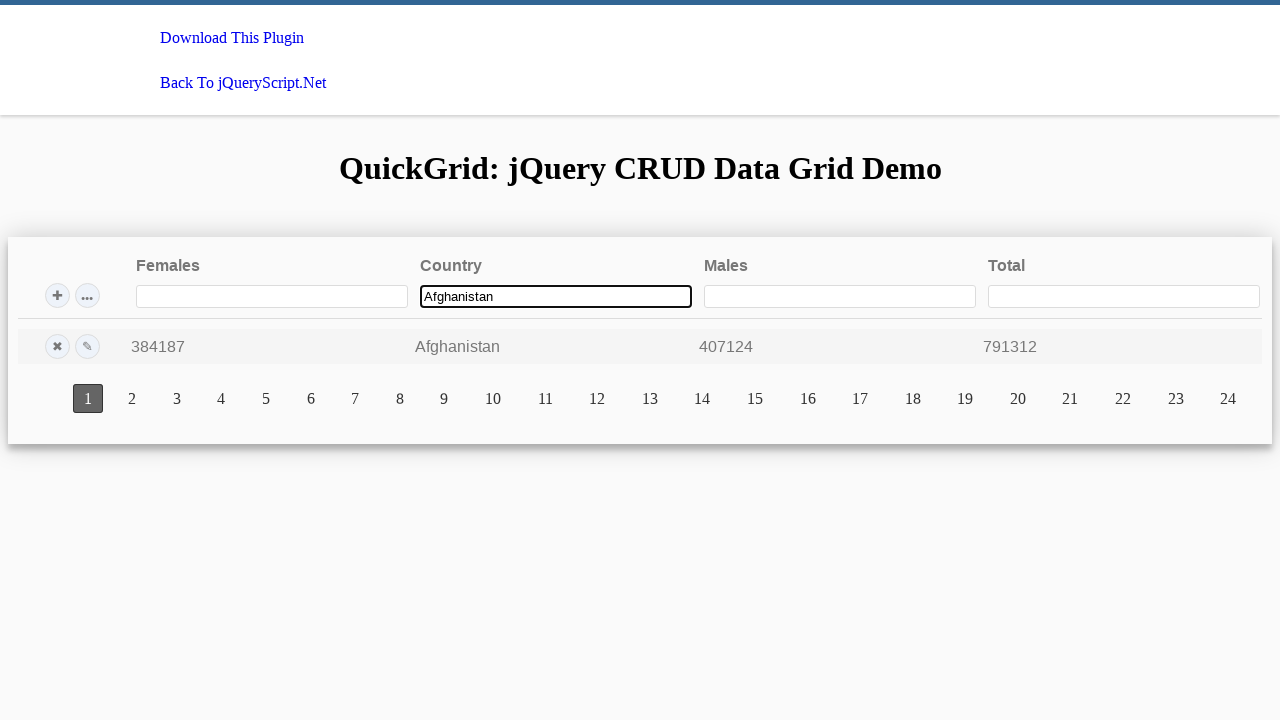

Verified correct total population data (791312) for Afghanistan
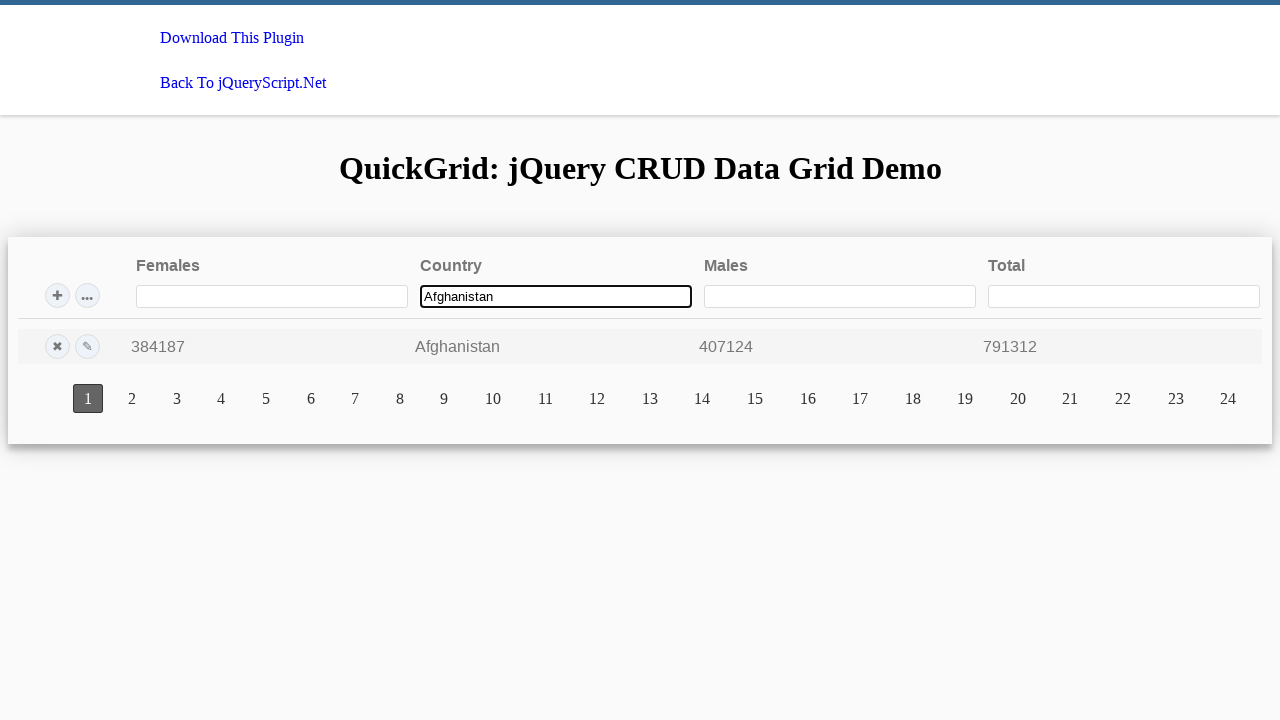

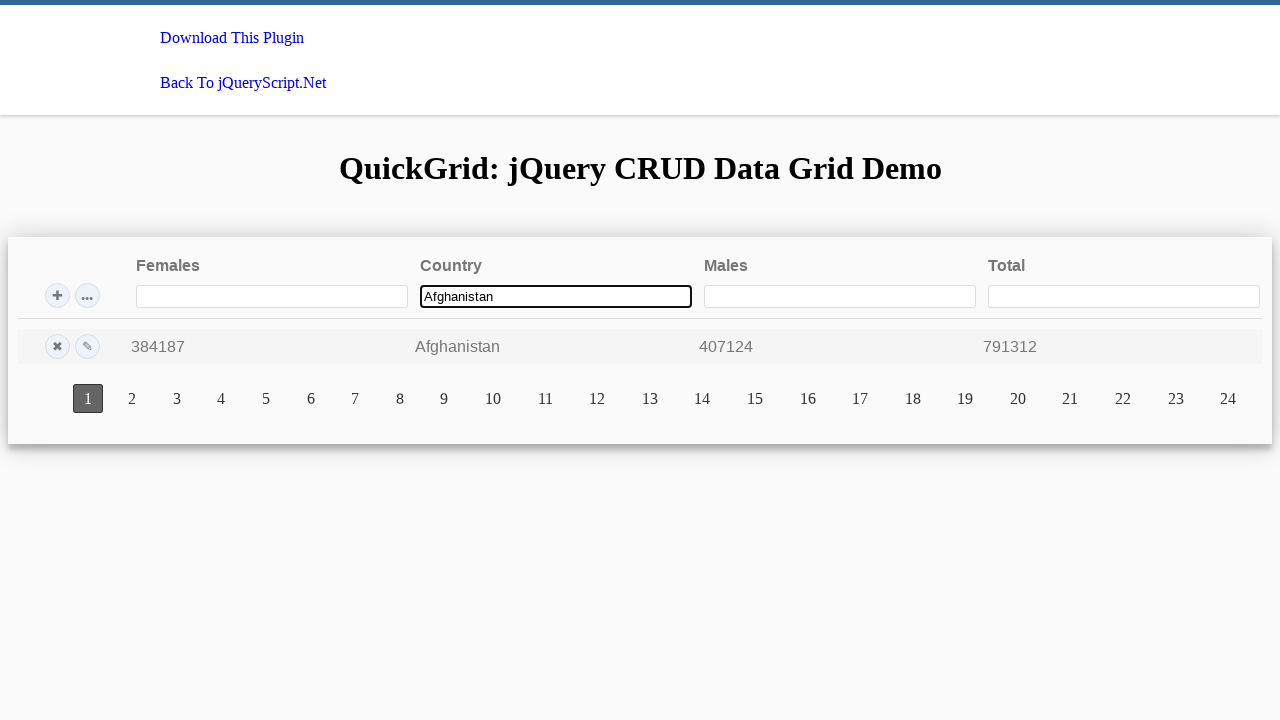